Tests file upload functionality by uploading a file and verifying the success message is displayed

Starting URL: https://the-internet.herokuapp.com/upload

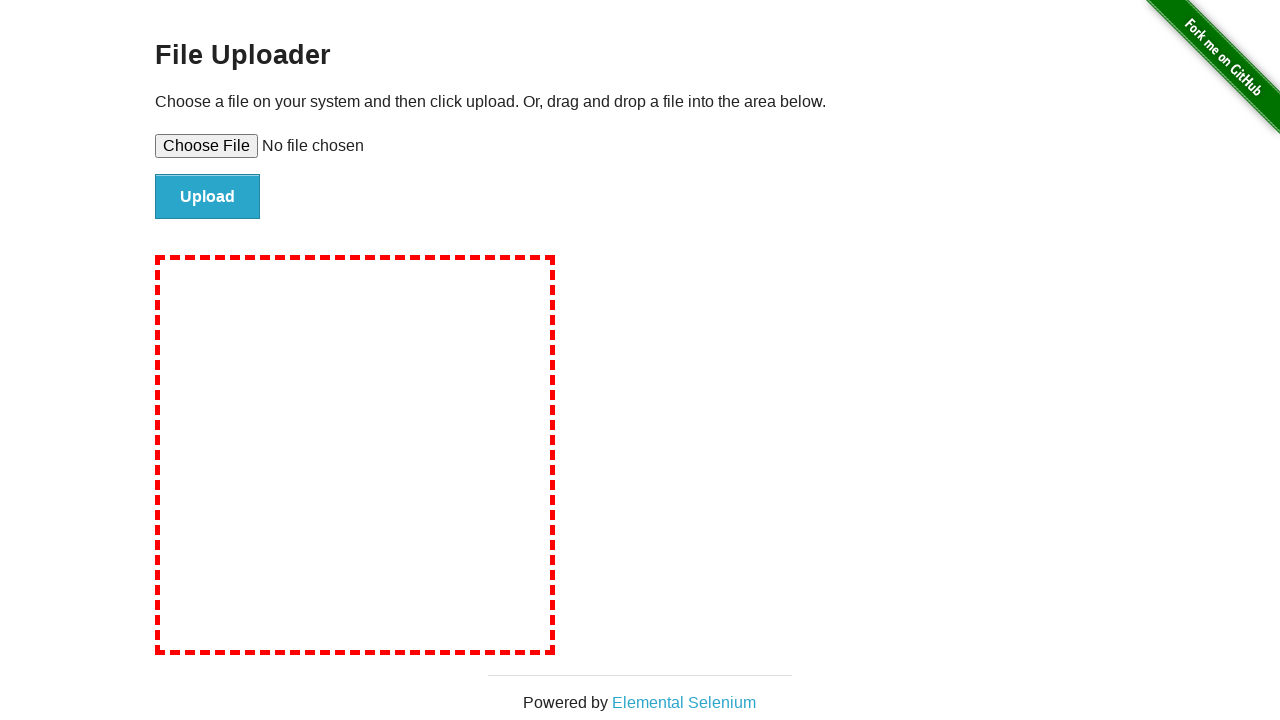

Created temporary test file for upload
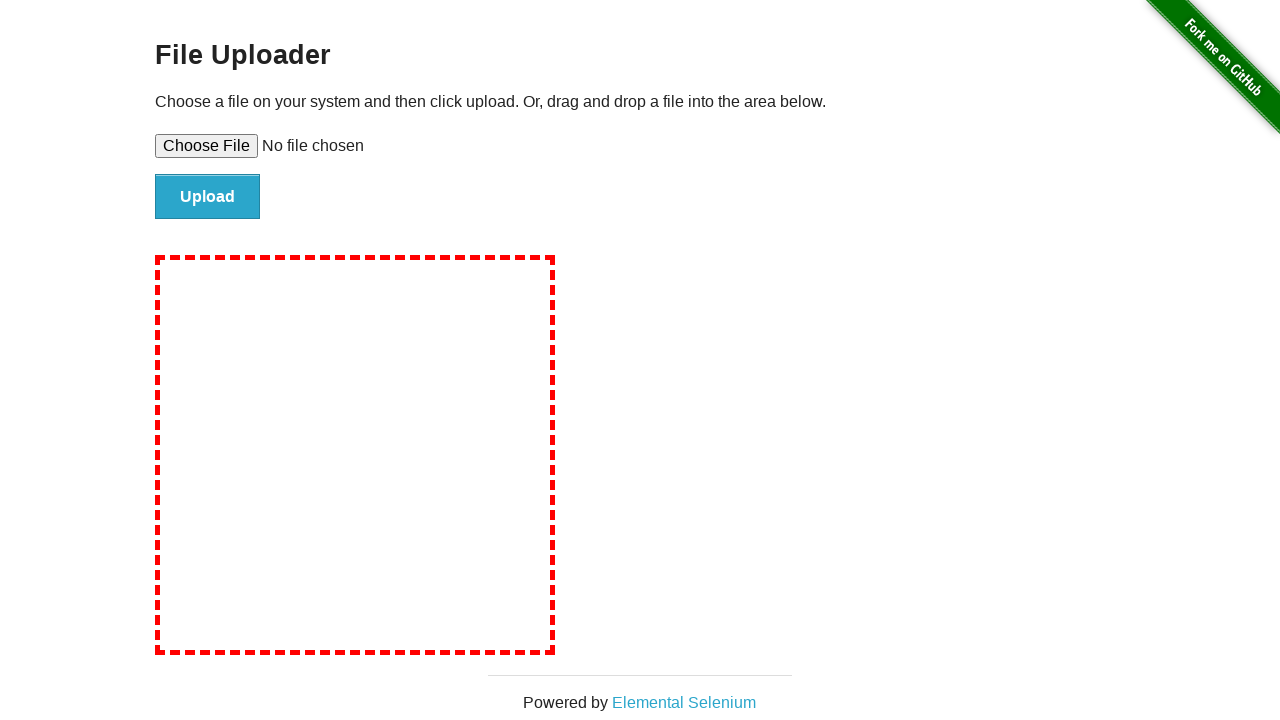

Selected test file for upload
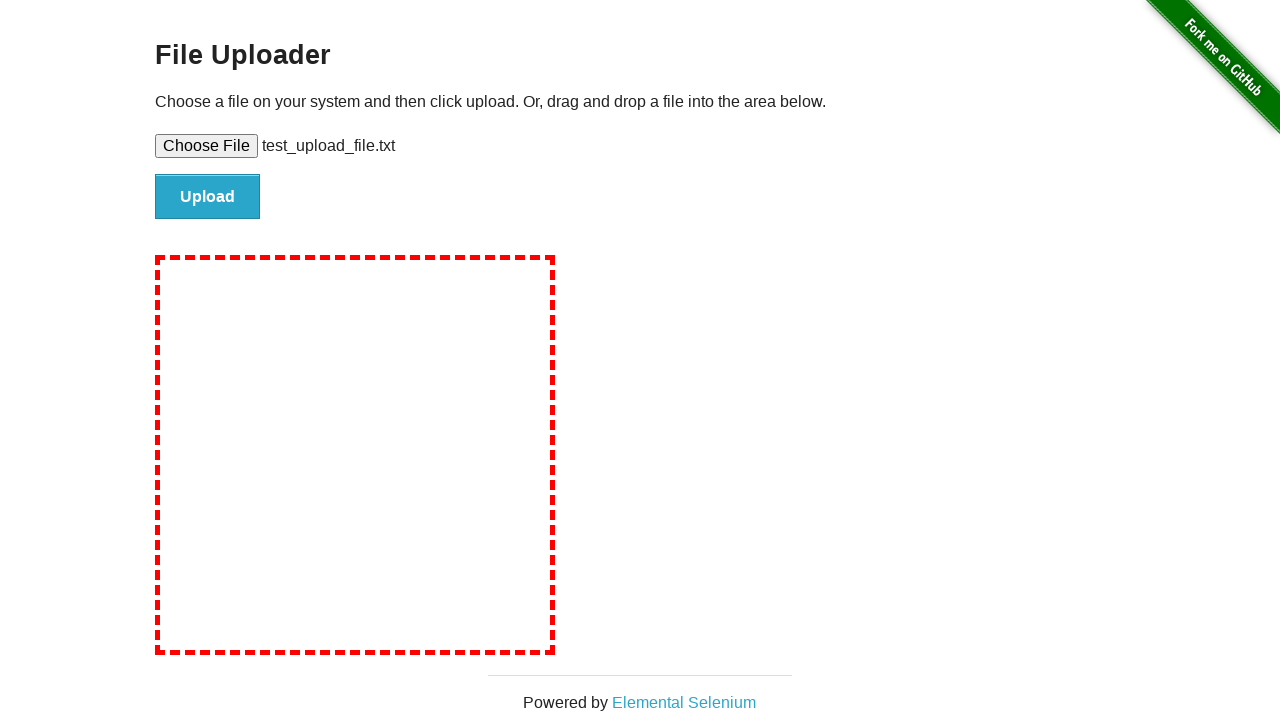

Clicked upload button to submit file at (208, 197) on input#file-submit
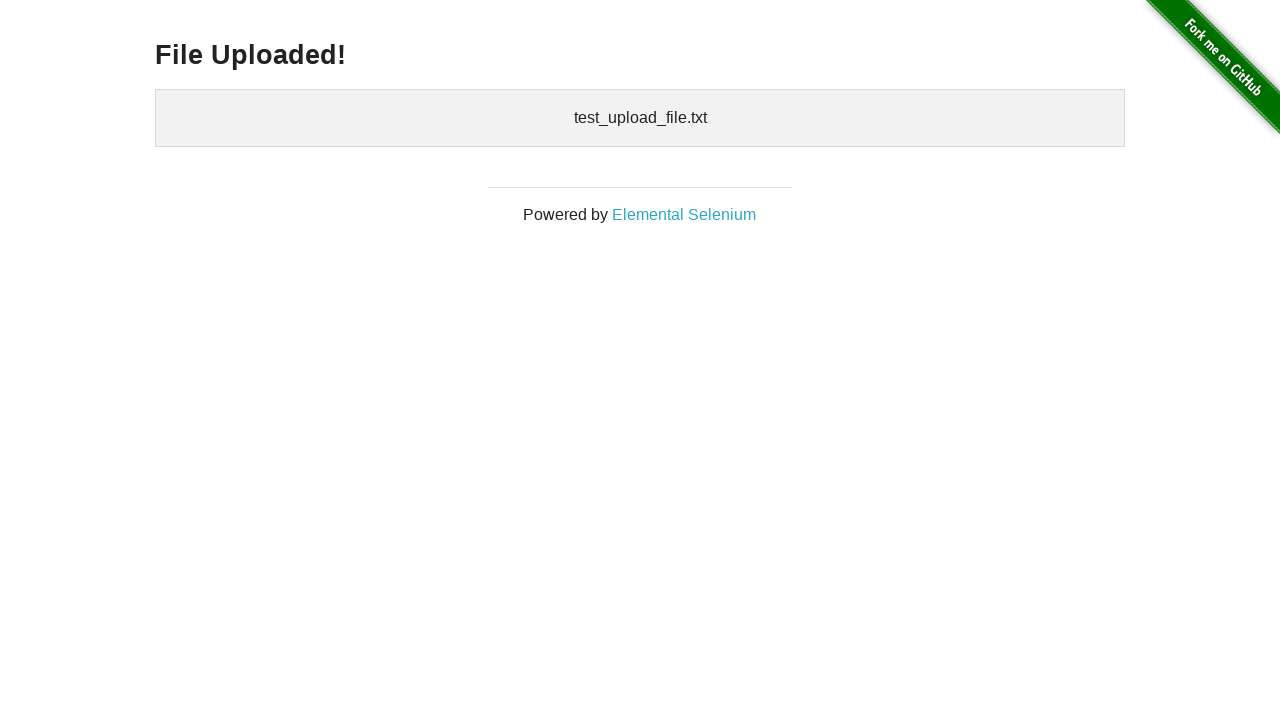

File upload success message displayed
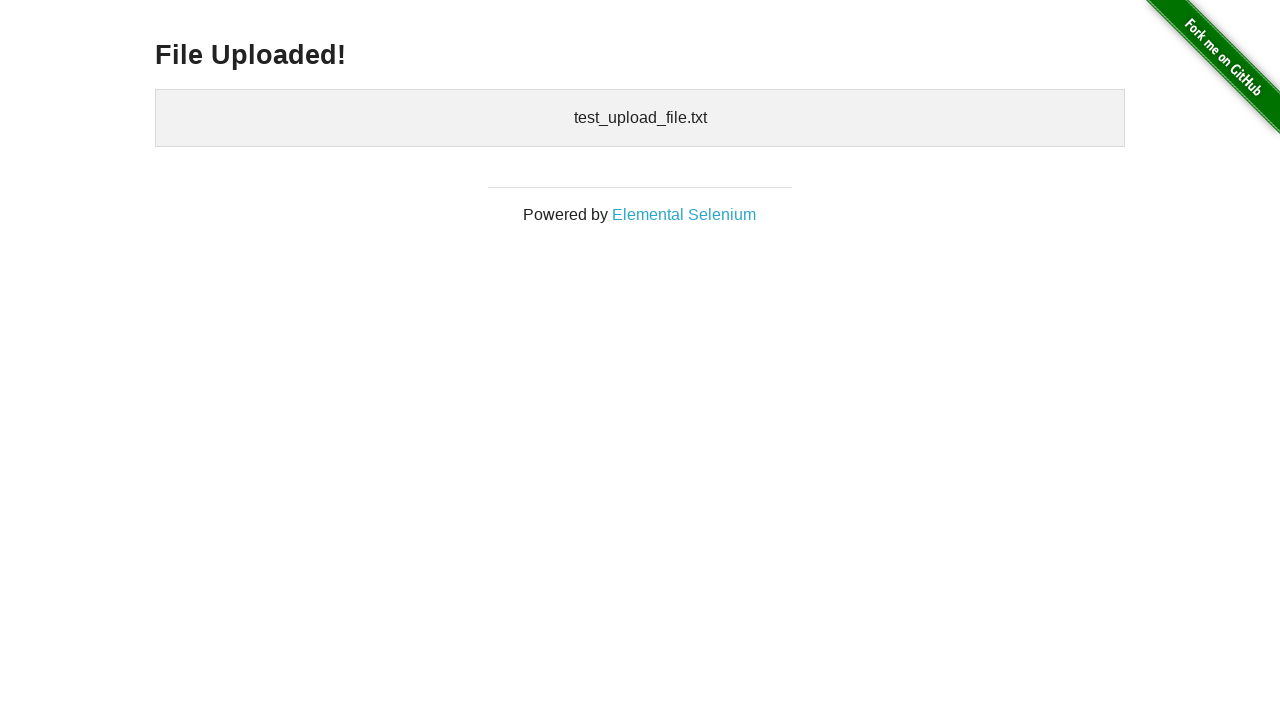

Cleaned up temporary test file
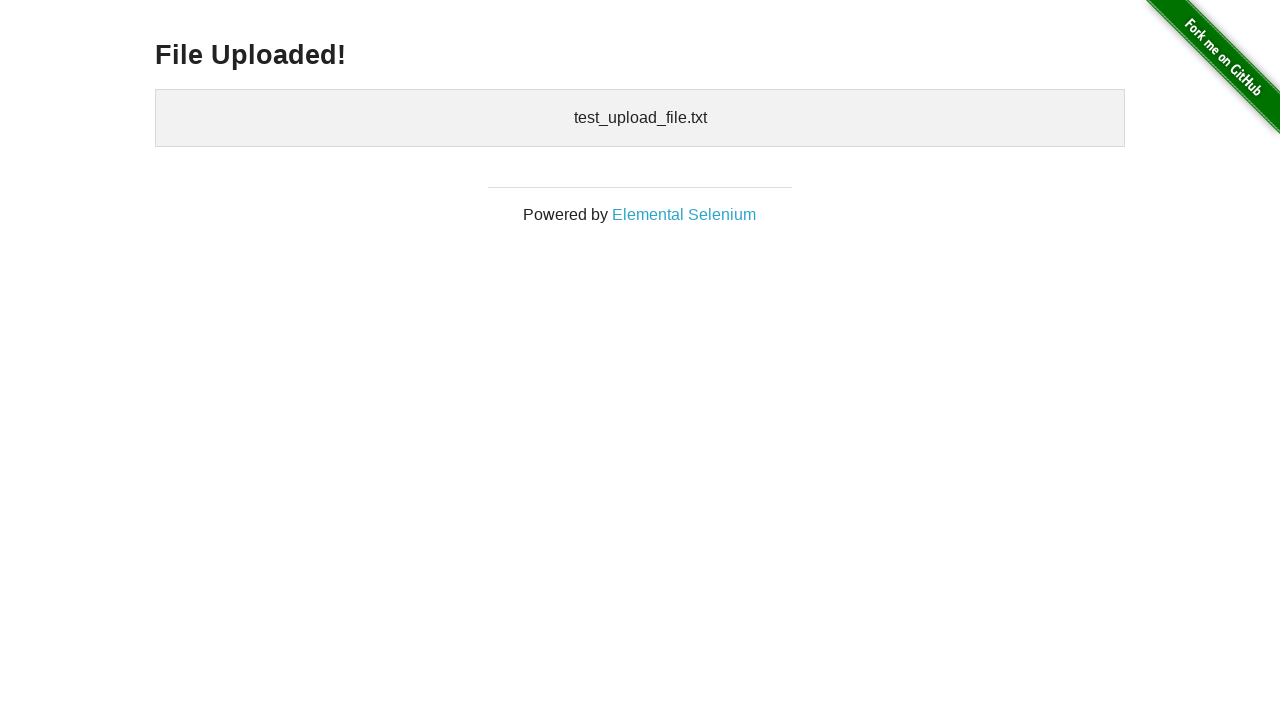

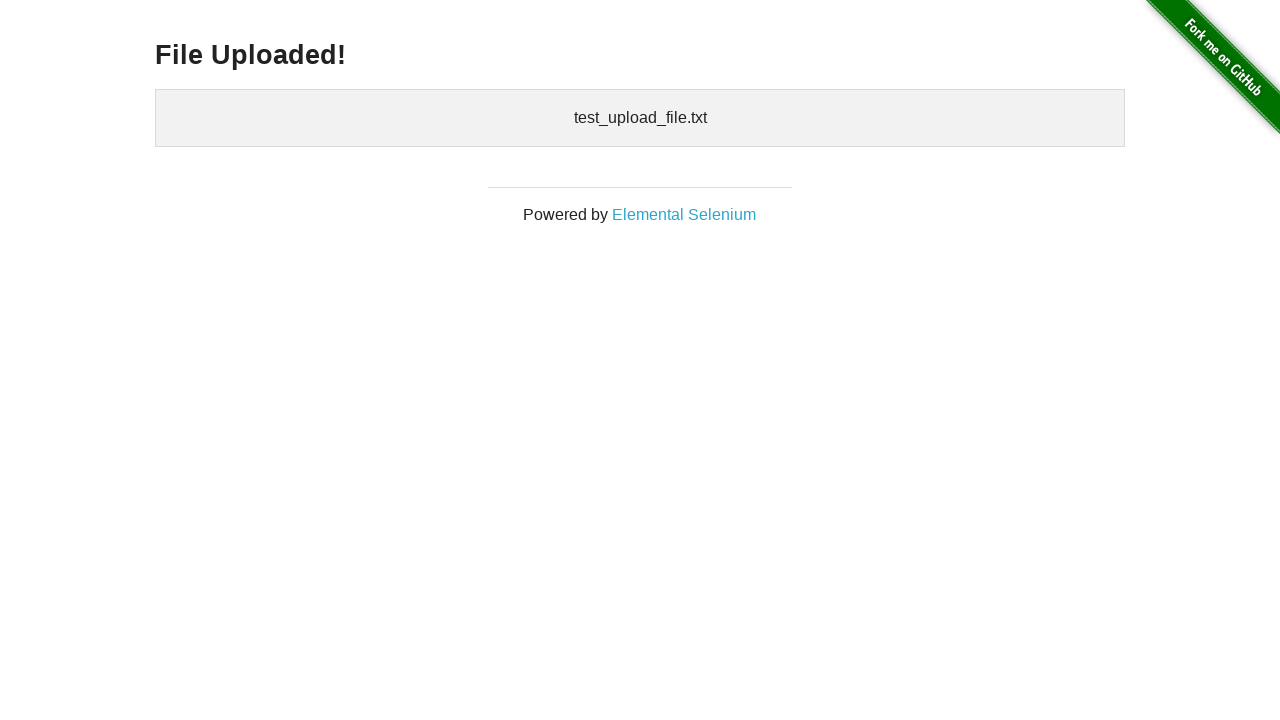